Tests autocomplete functionality by typing a partial text "nep" into an autocomplete input field, then using arrow down and enter keys to select a suggestion

Starting URL: https://www.rahulshettyacademy.com/AutomationPractice/

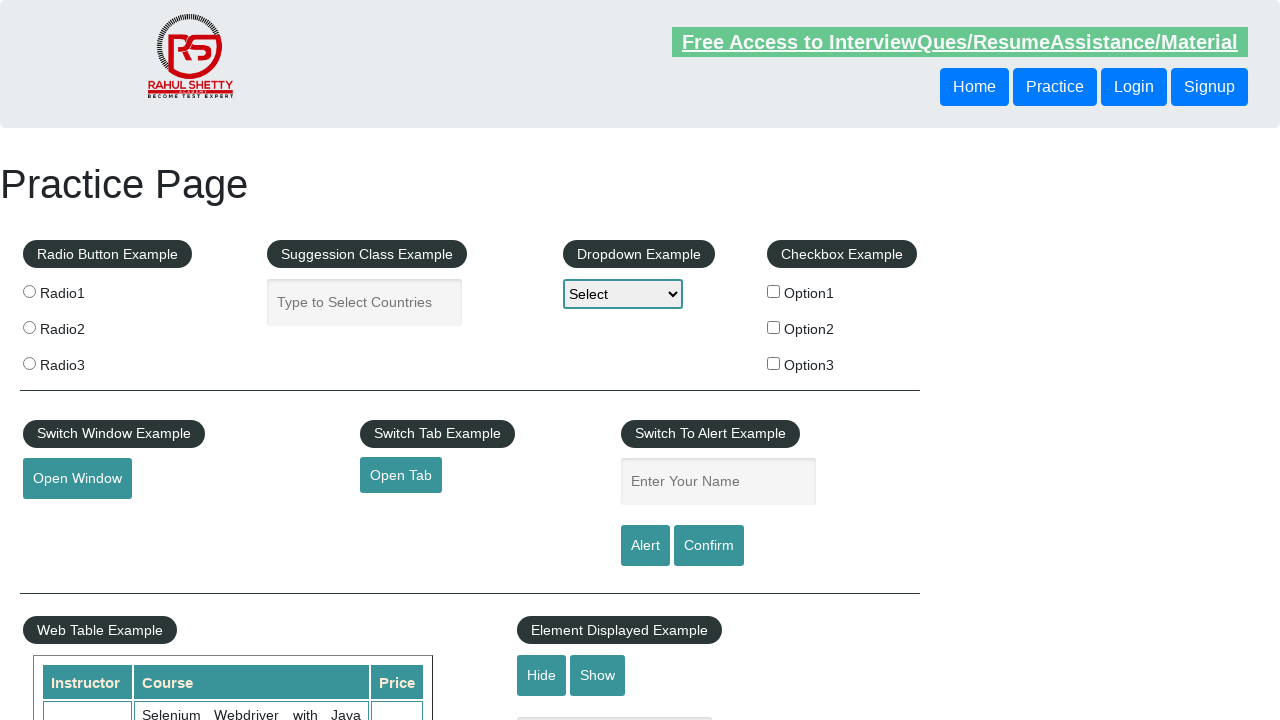

Navigated to AutomationPractice page
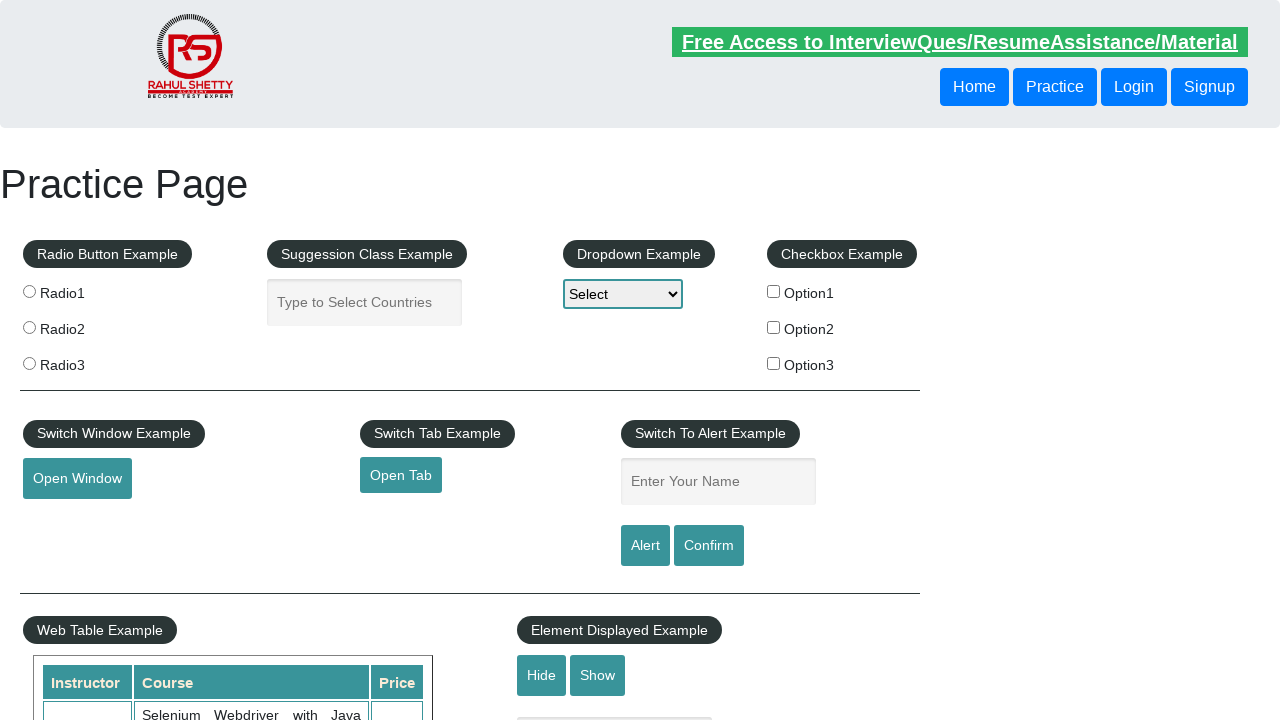

Typed 'nep' into autocomplete input field on input#autocomplete
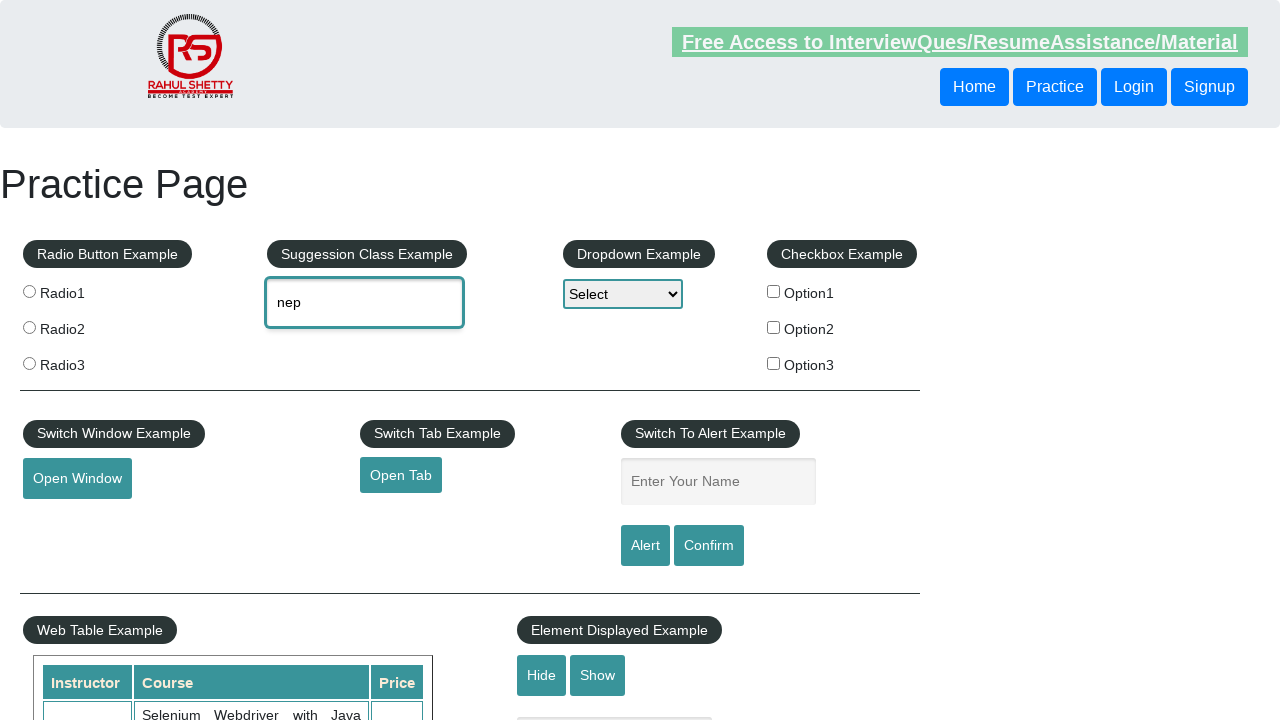

Pressed ArrowDown to highlight first autocomplete suggestion on input#autocomplete
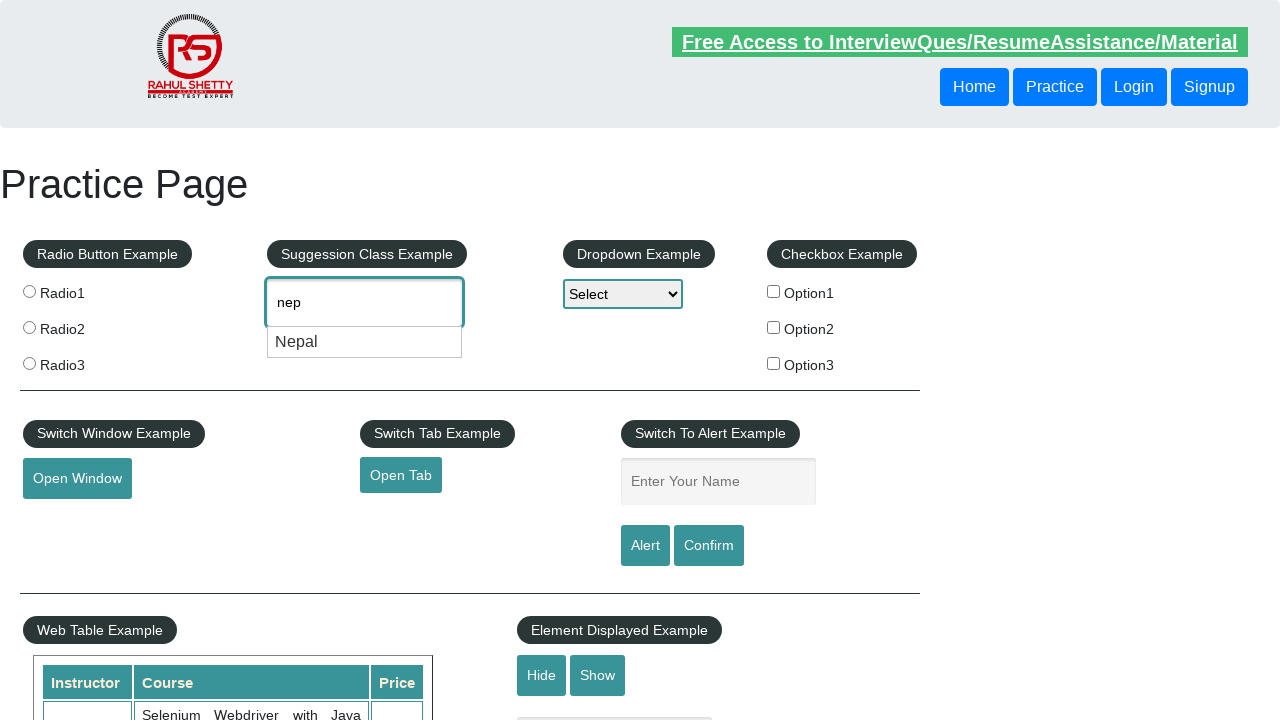

Pressed Enter to select the highlighted suggestion on input#autocomplete
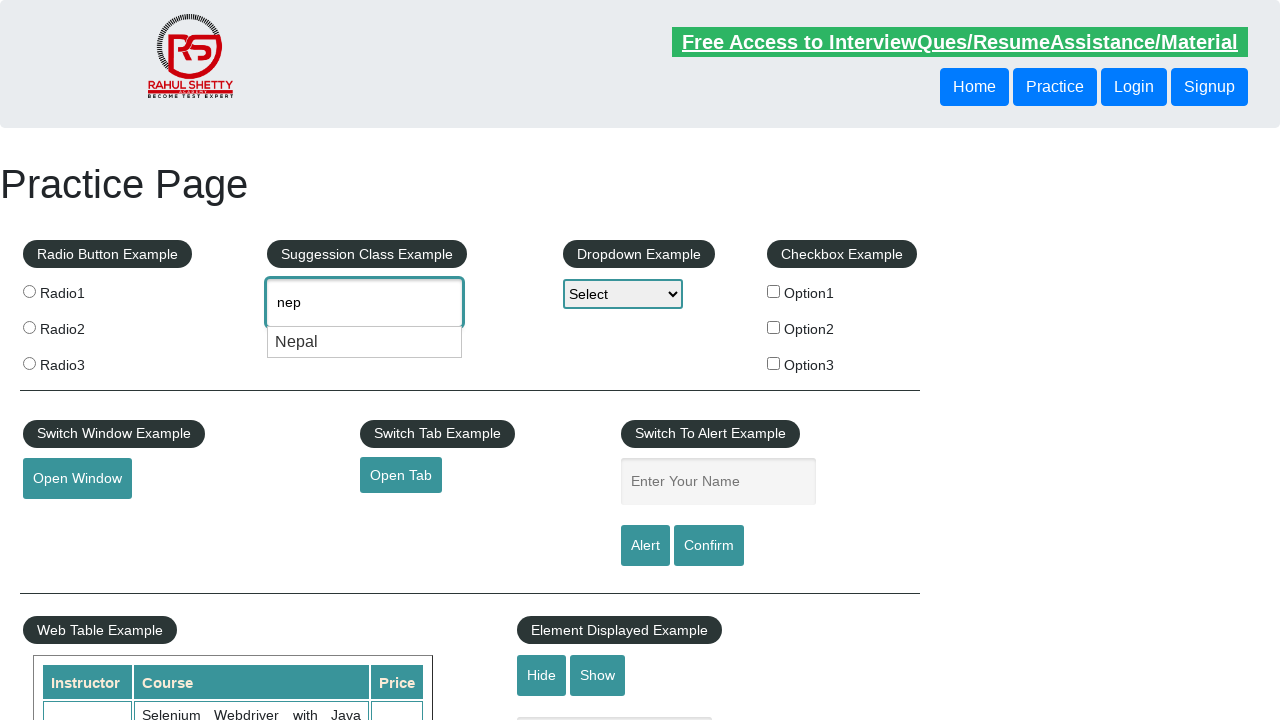

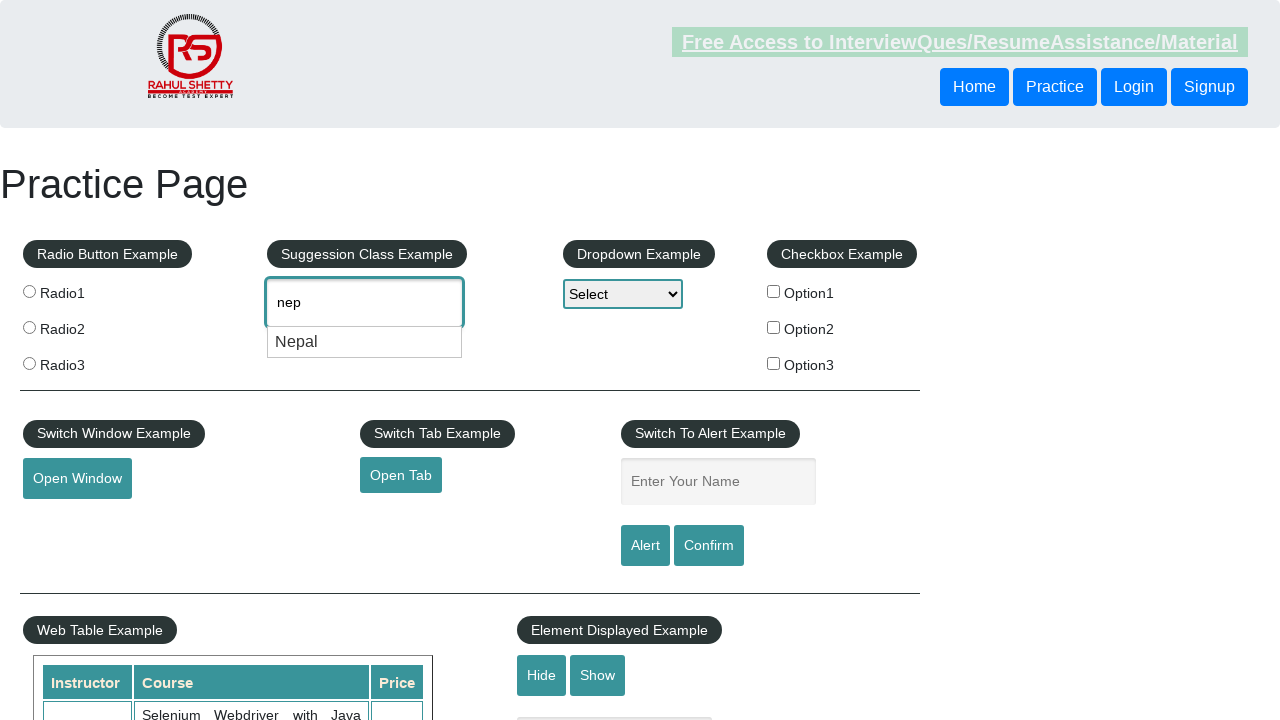